Tests web table interaction on a practice page by locating a specific user in the table, verifying their details are displayed, and clicking on the user's checkbox.

Starting URL: https://selectorshub.com/xpath-practice-page/

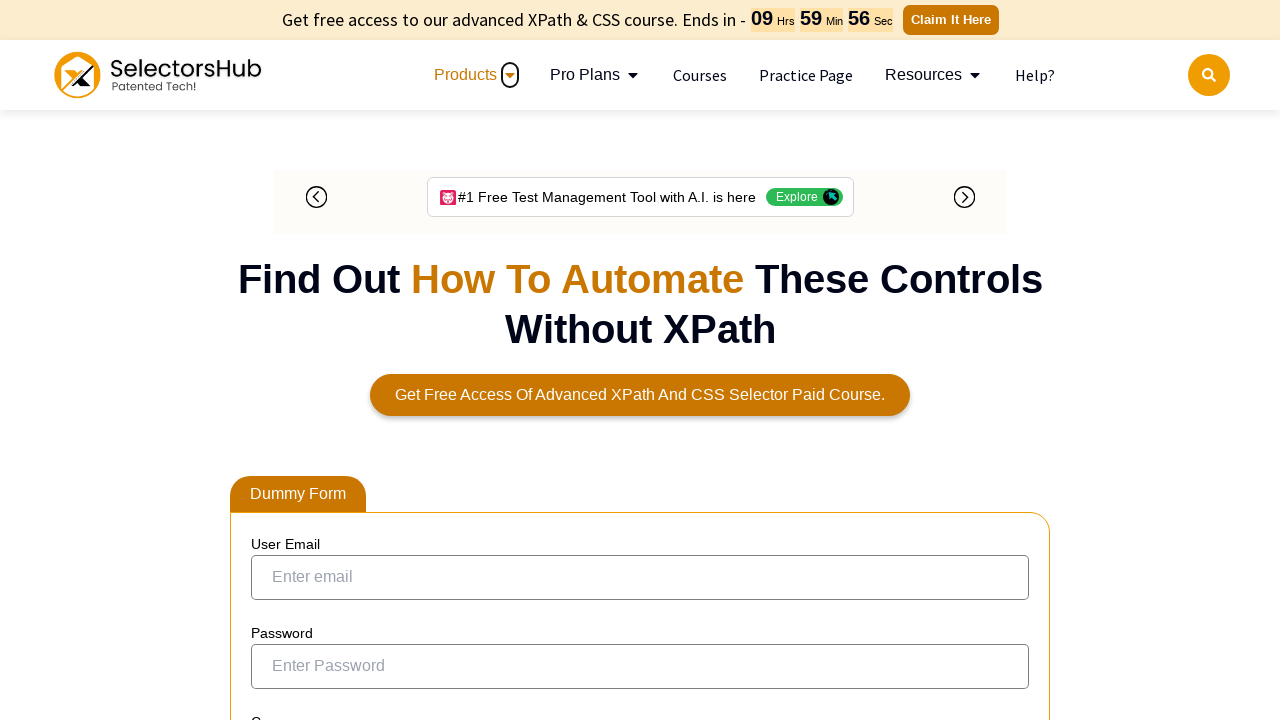

Waited 3 seconds for page to load and table to be visible
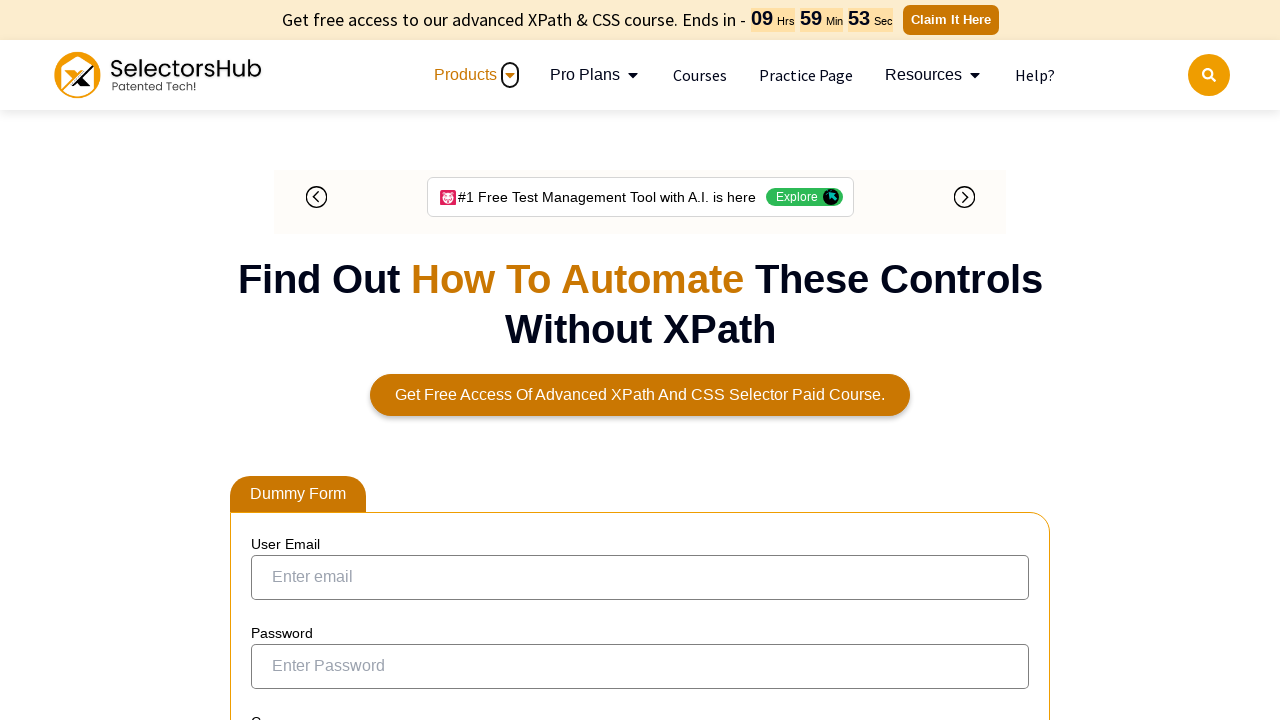

Verified user details are displayed in the table for John.Smith
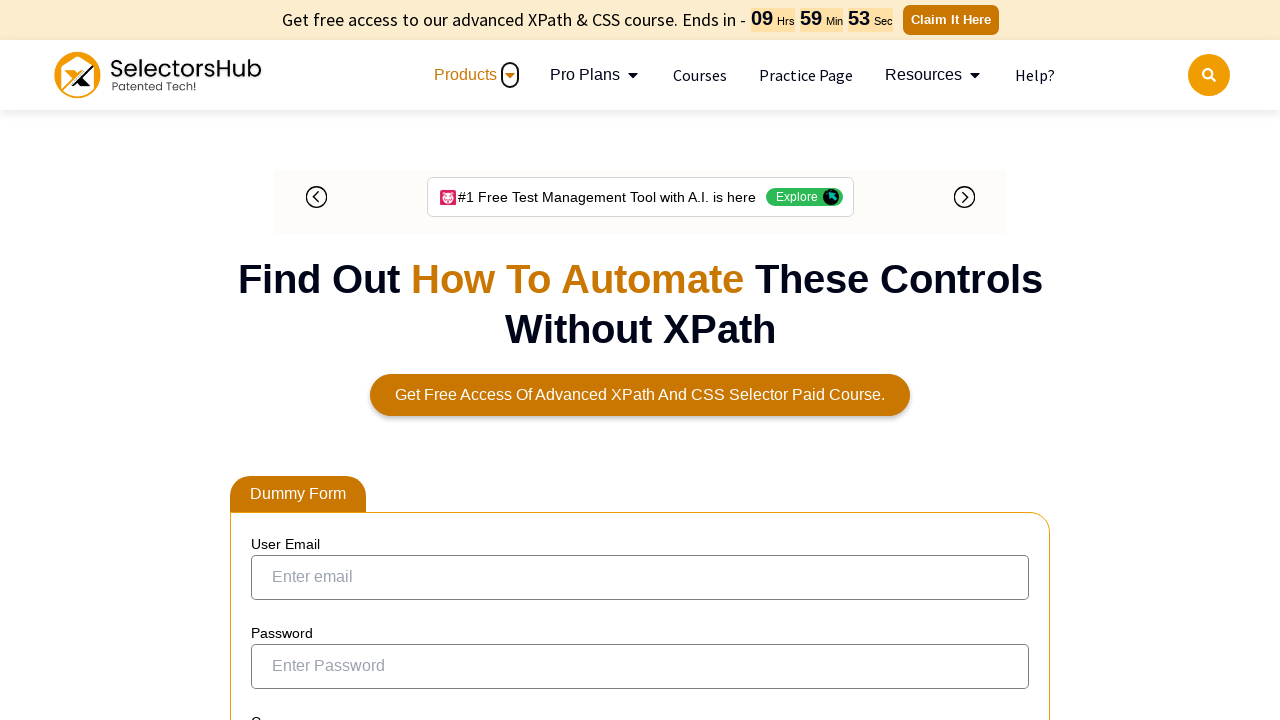

Clicked checkbox for user John.Smith at (274, 353) on xpath=//a[text()='John.Smith']/parent::td/preceding-sibling::td/input[contains(@
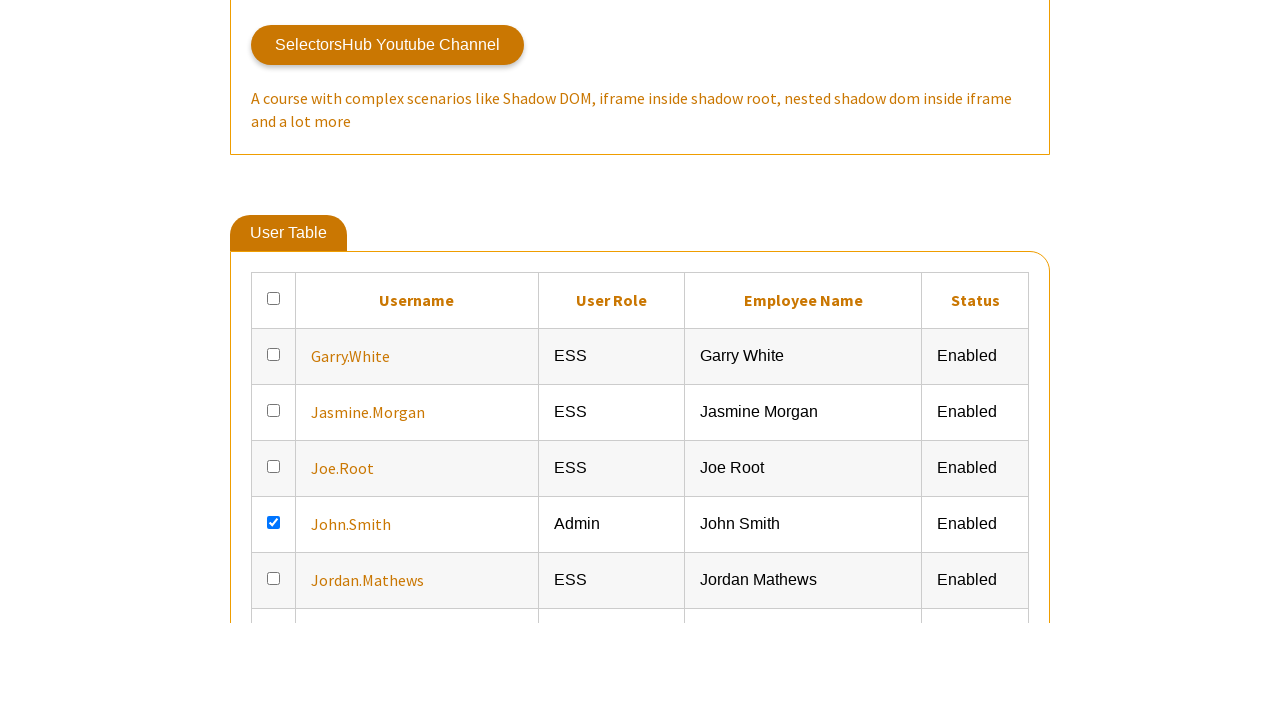

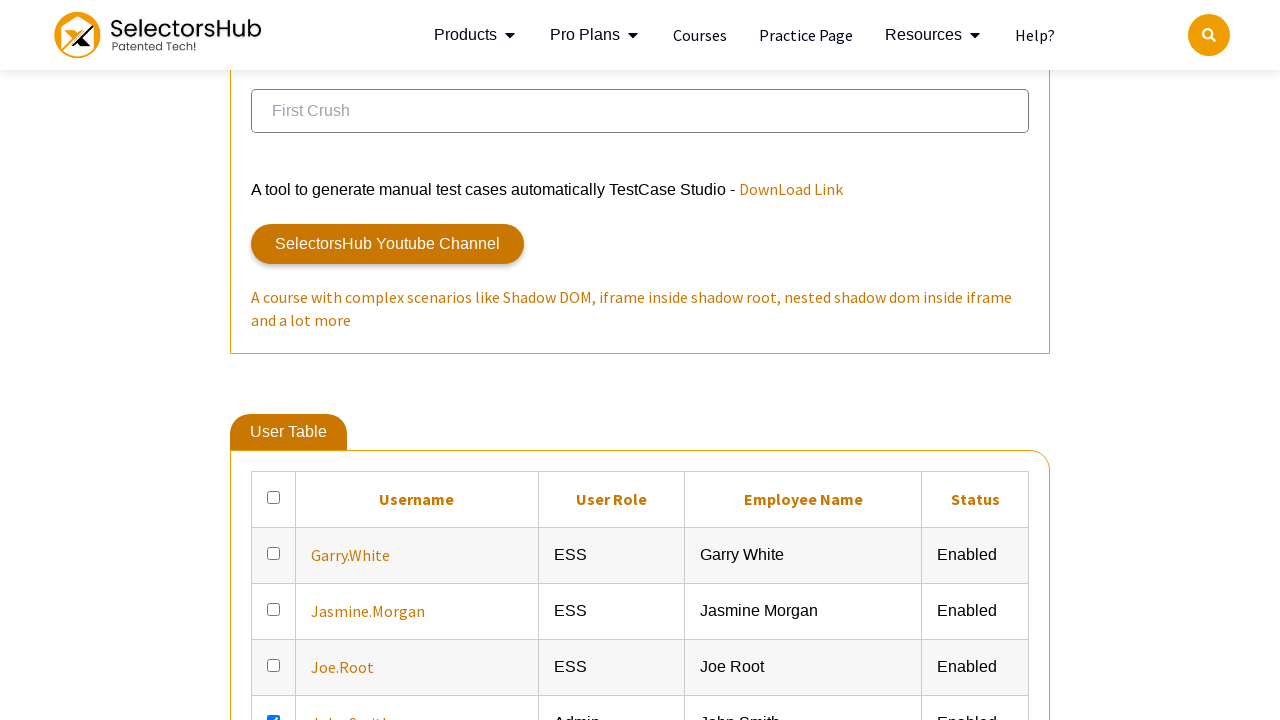